Tests YouTube search functionality by entering a search query in the search box and pressing Enter to submit

Starting URL: https://www.youtube.com/

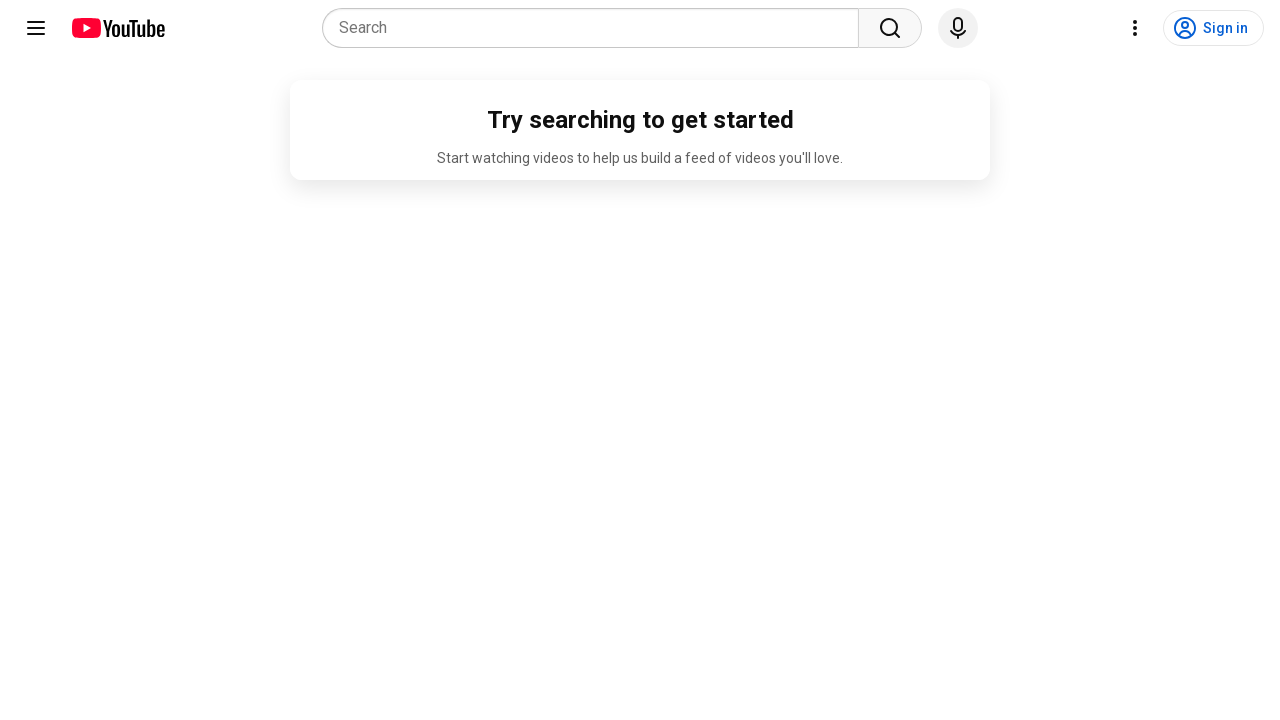

Waited for YouTube page to load
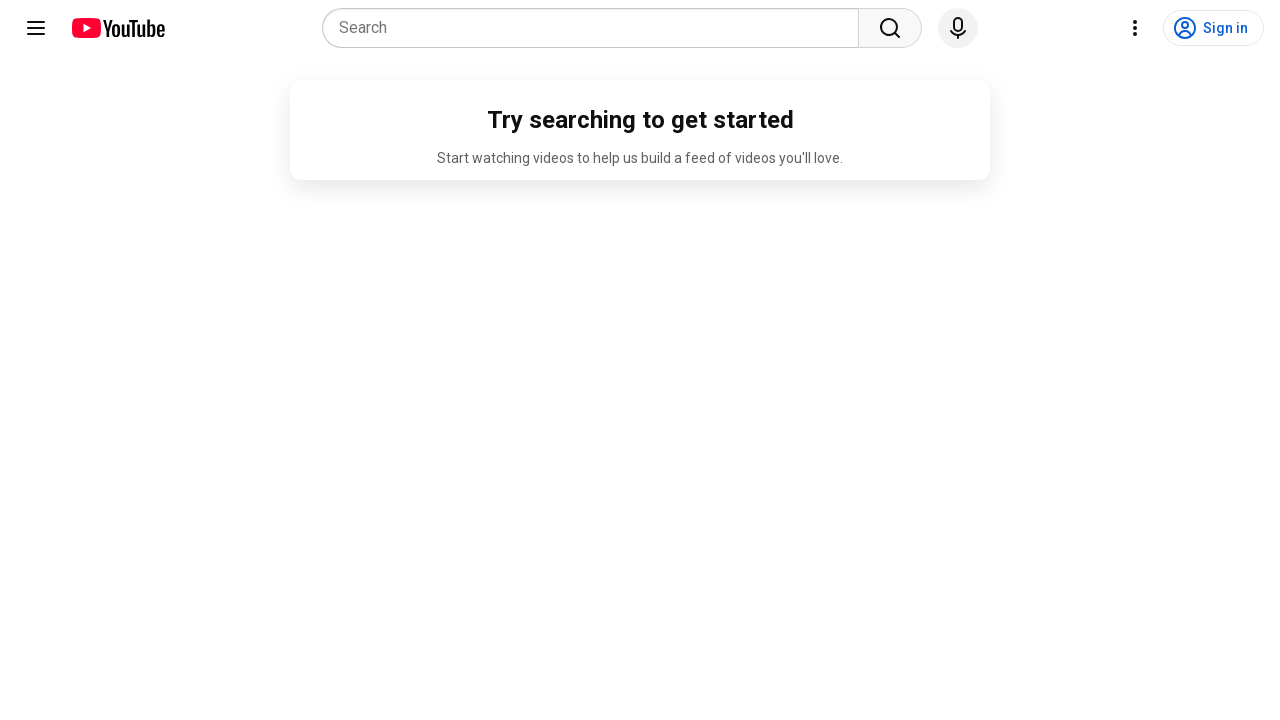

Filled search box with query 'minnale nee' on (//input[@type='text'])[1]
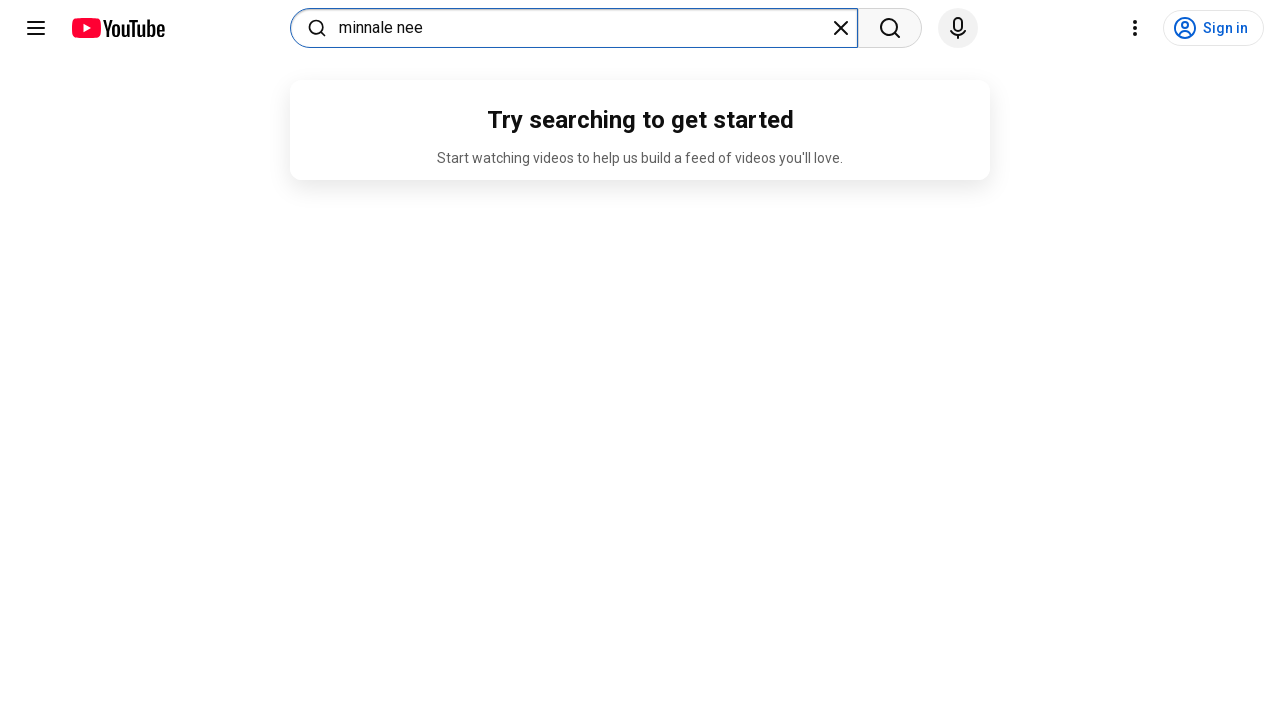

Pressed Enter to submit search query on (//input[@type='text'])[1]
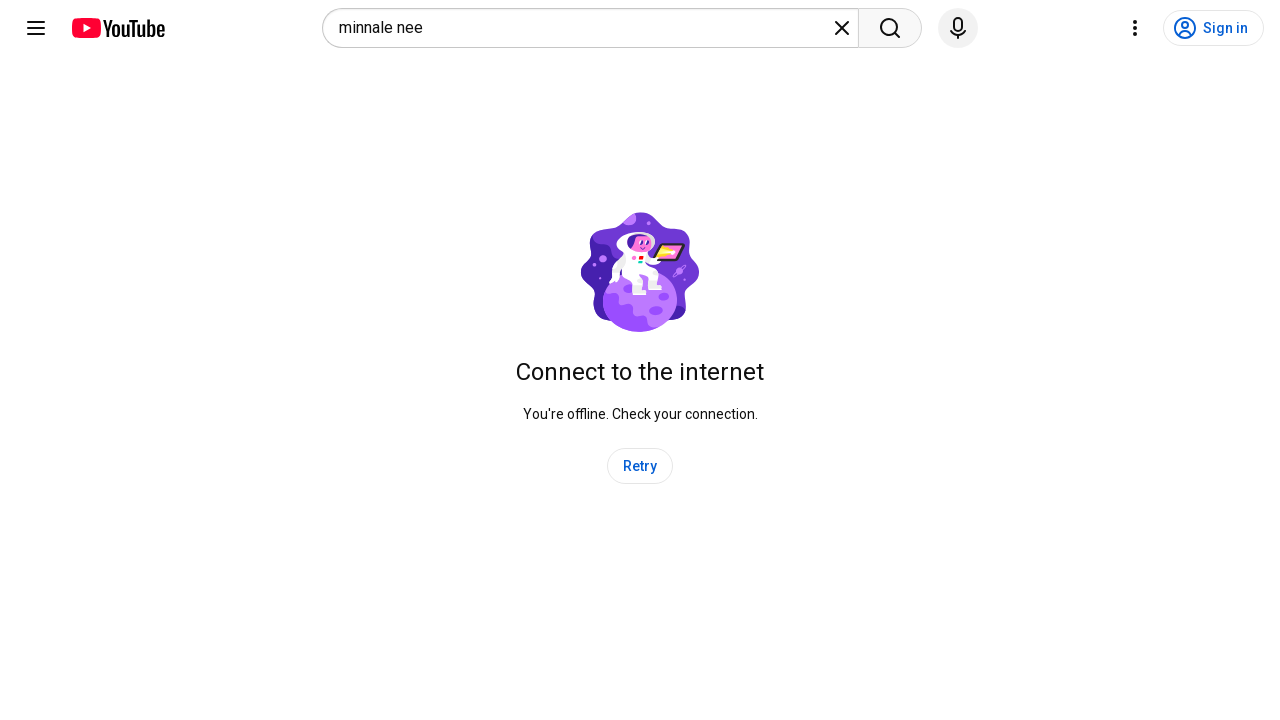

Waited for search results to load
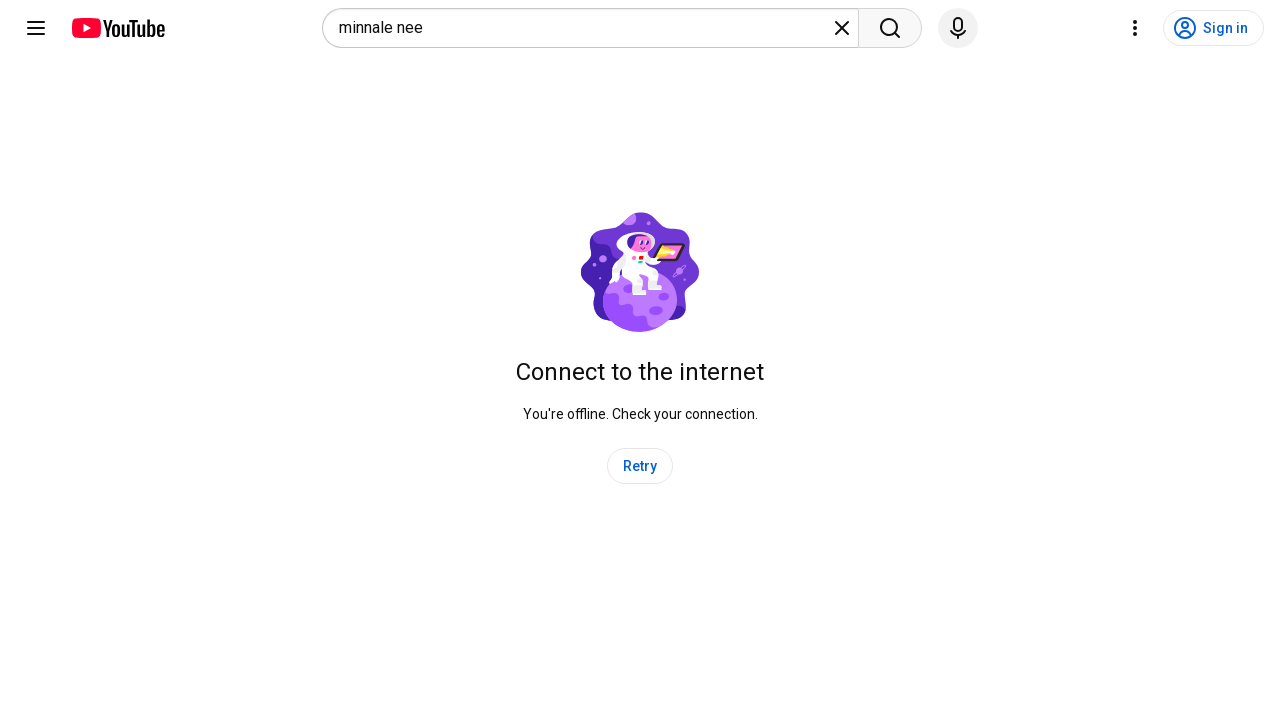

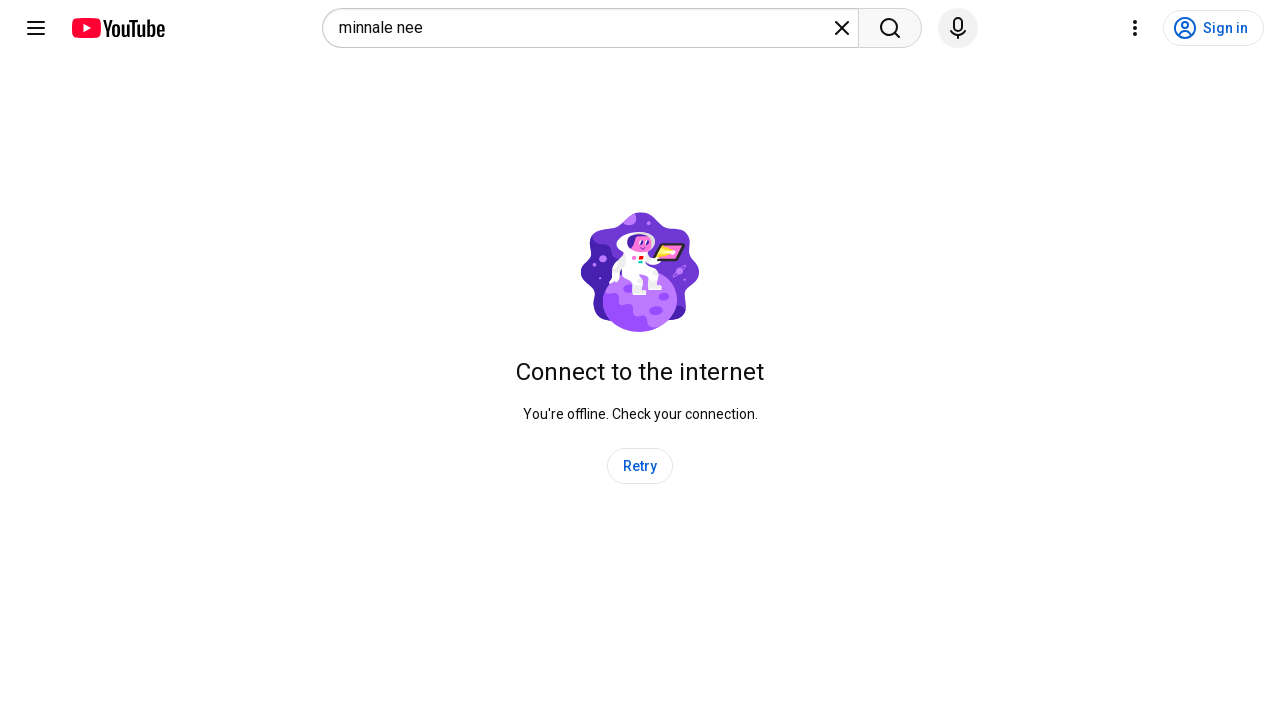